Tests clicking the login button on Sauce Demo page without entering credentials, likely to verify error validation behavior

Starting URL: https://www.saucedemo.com/

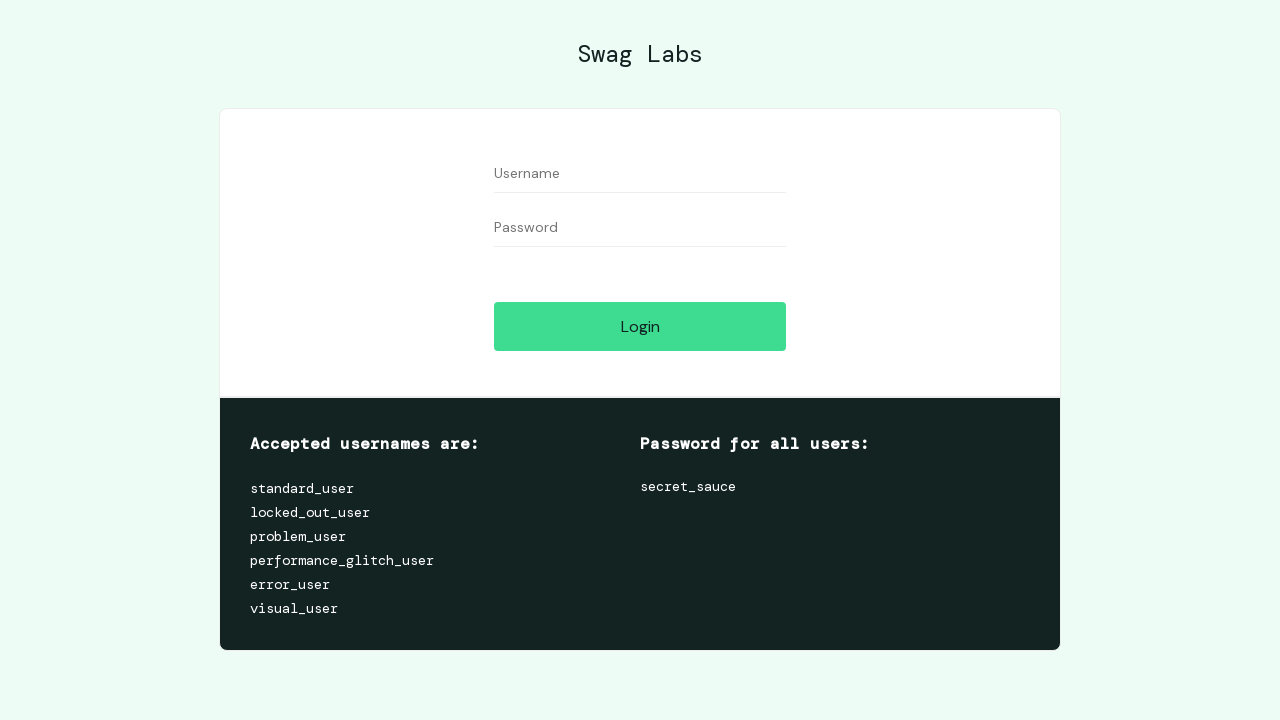

Navigated to Sauce Demo login page
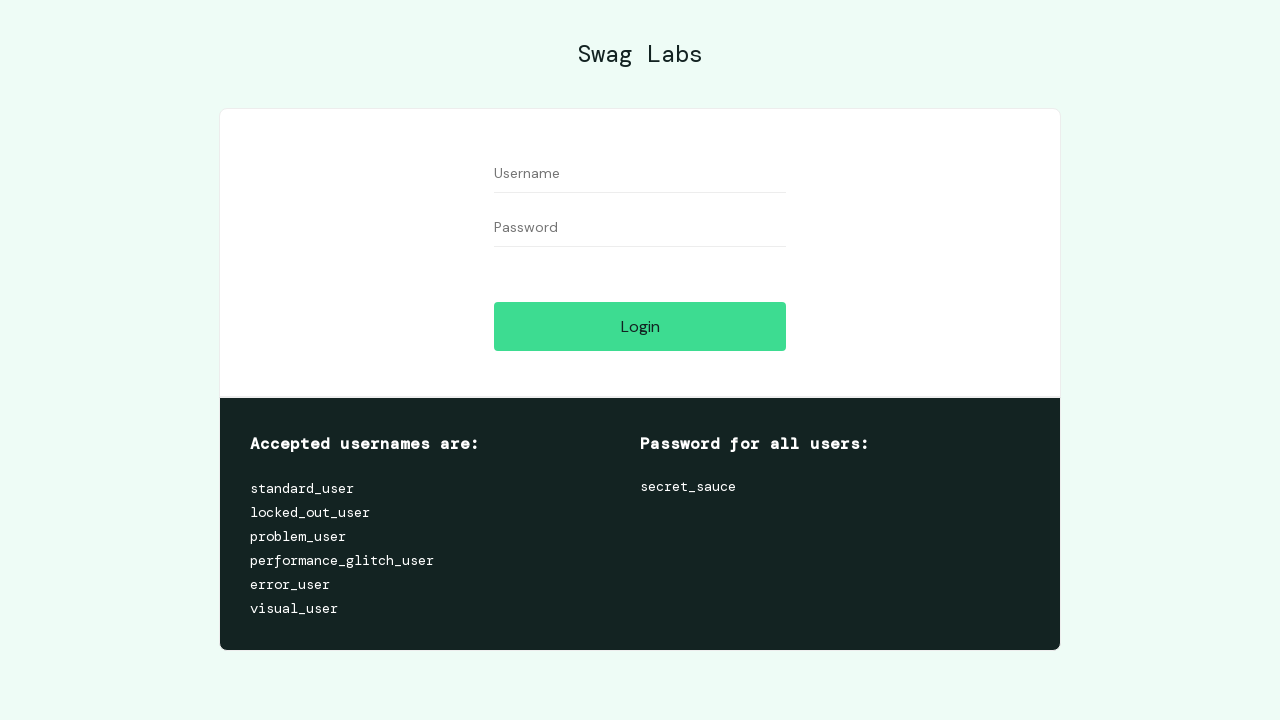

Clicked login button without entering credentials to verify error validation at (640, 326) on #login-button
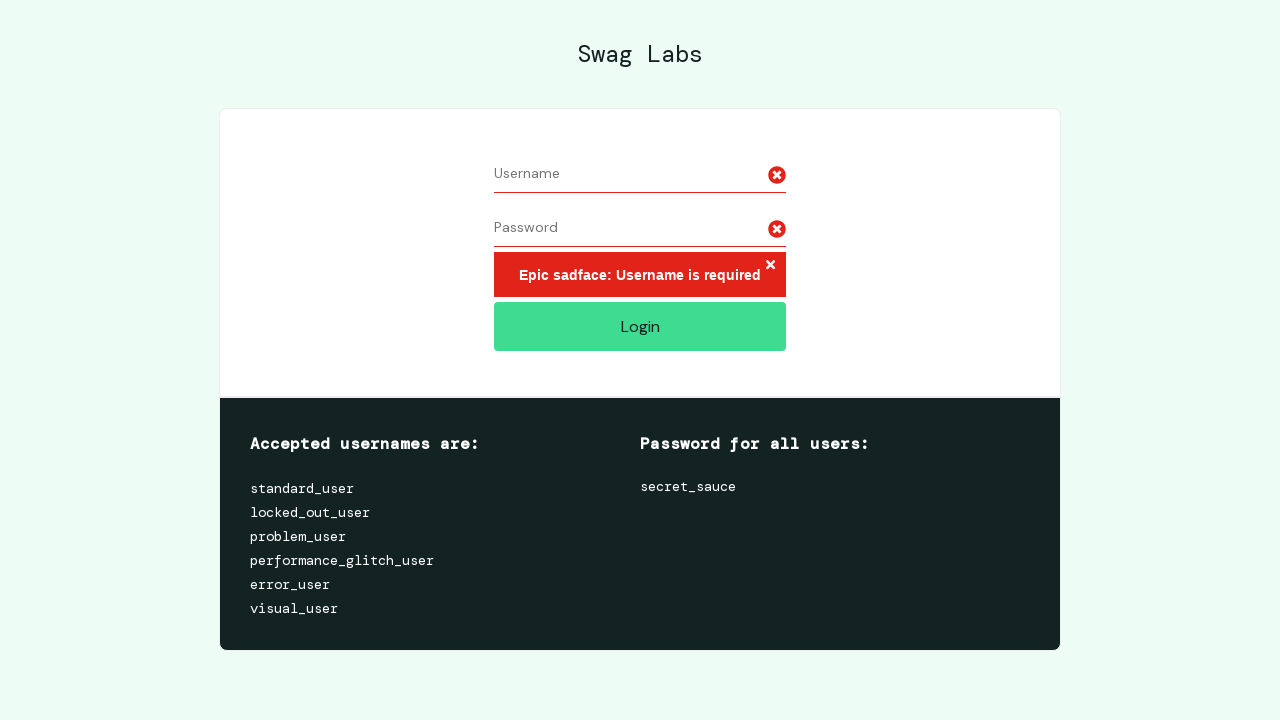

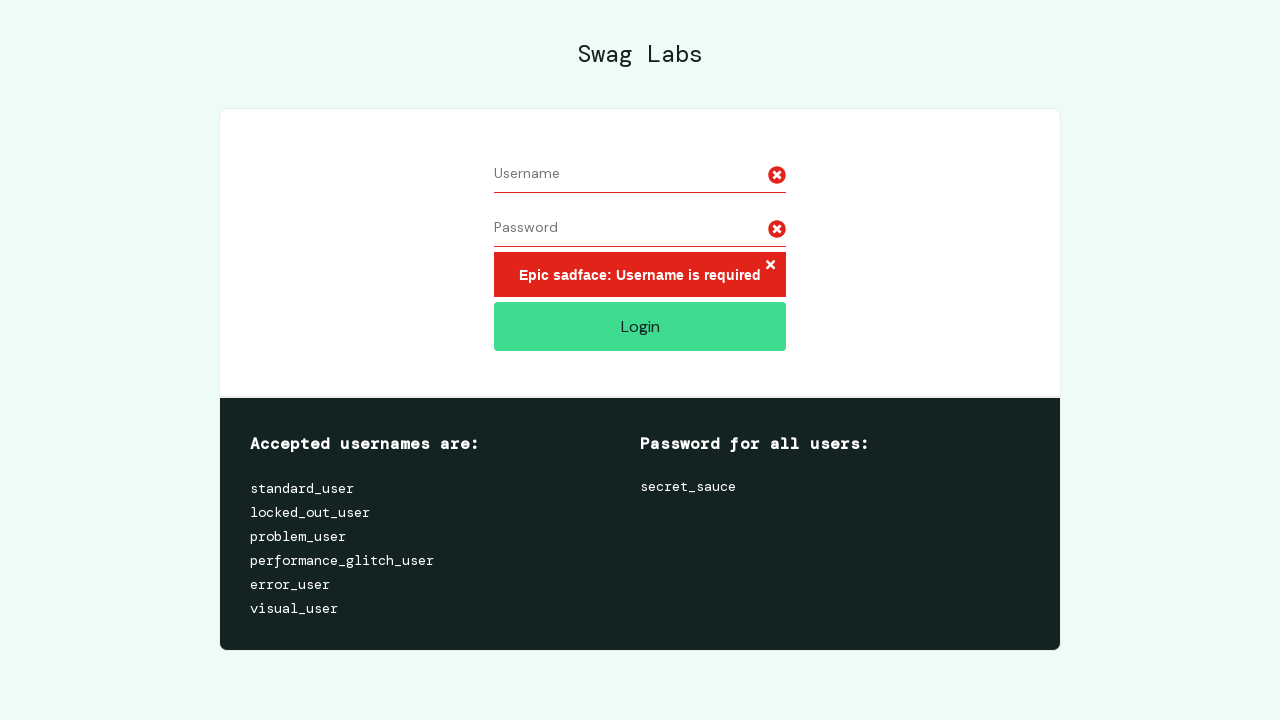